Tests concurrent modification scenario by opening edit modal on same property from two browser contexts

Starting URL: https://gma3561.github.io/The-realty_hasia/

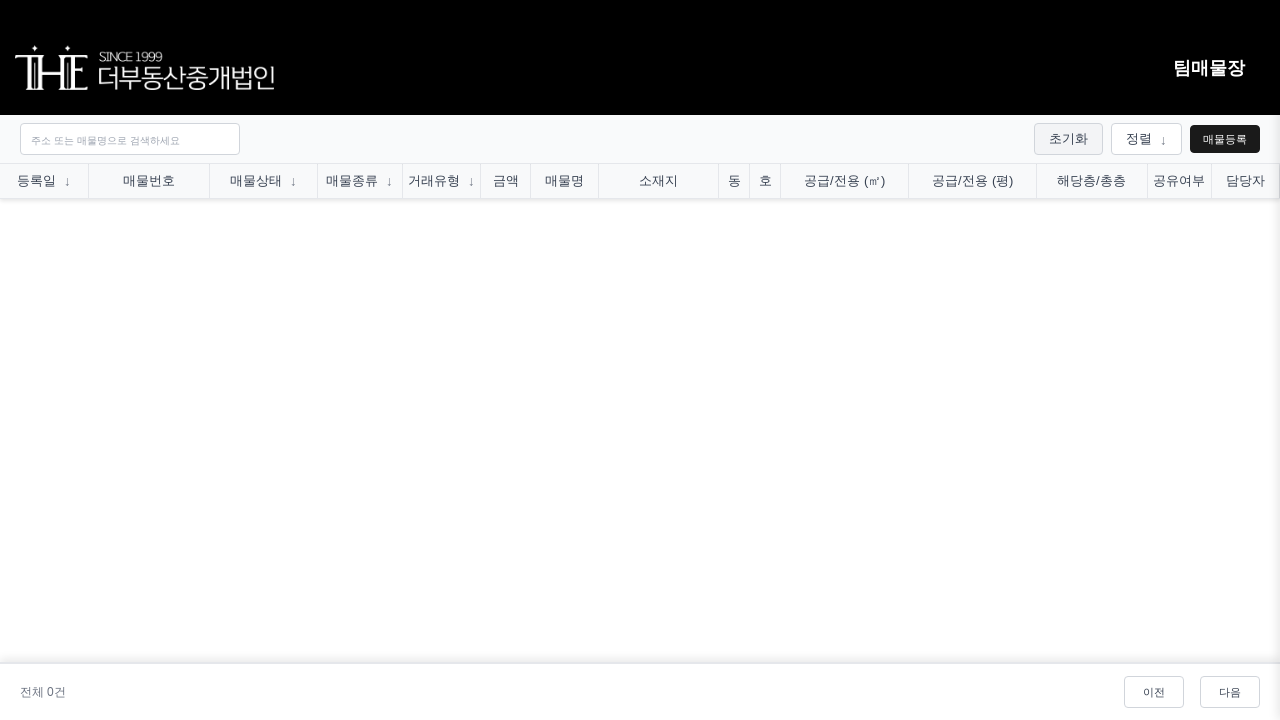

Data table loaded successfully
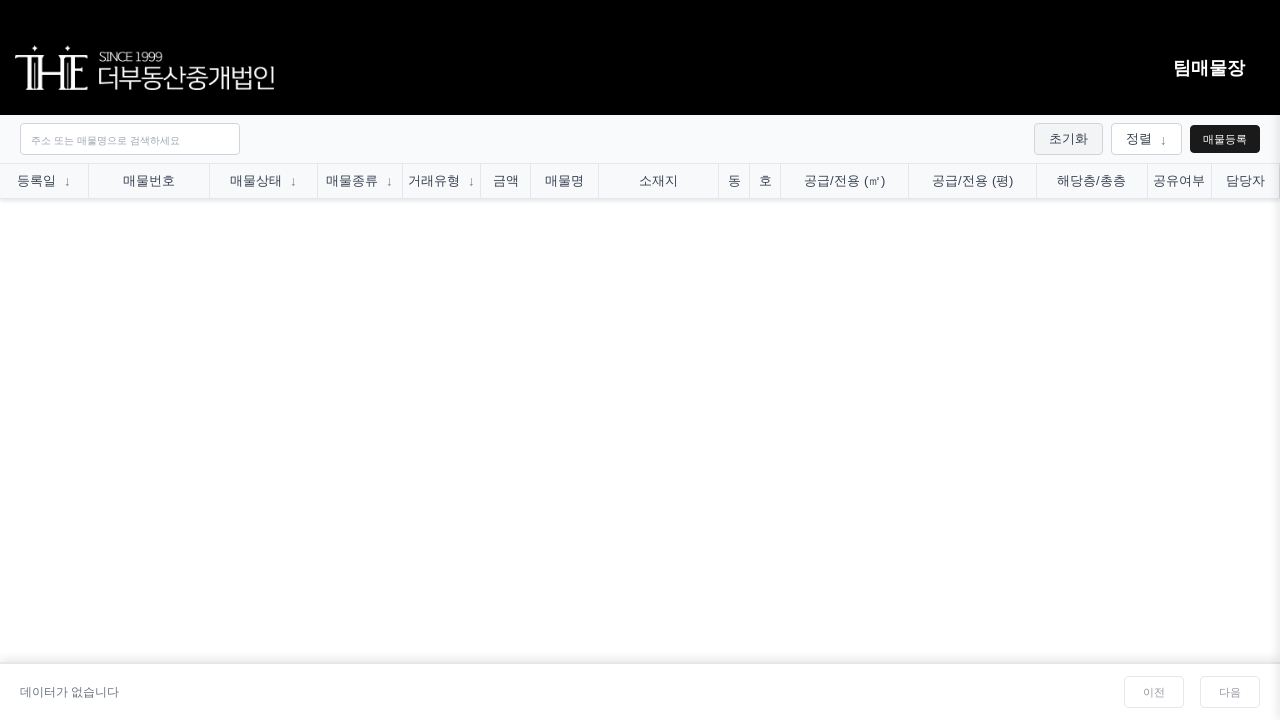

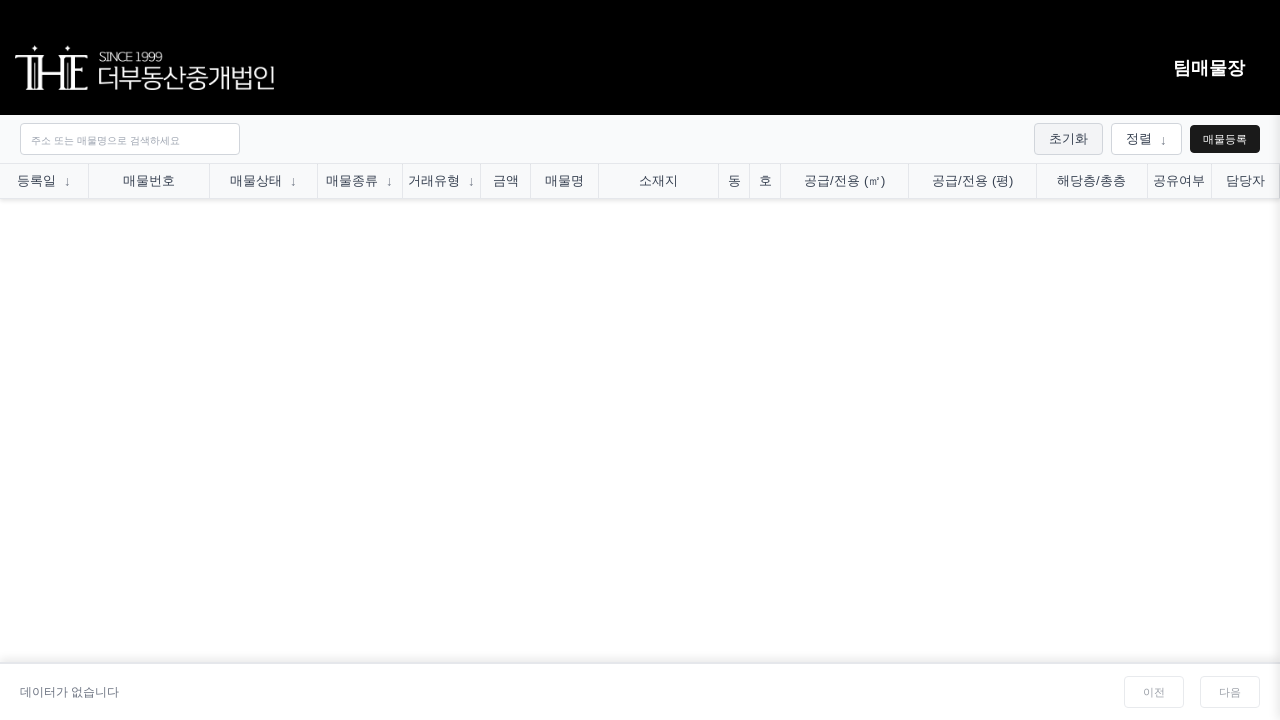